Tests basic browser navigation methods by clicking a link, then navigating back, forward, and refreshing the page

Starting URL: https://www.mycontactform.com/

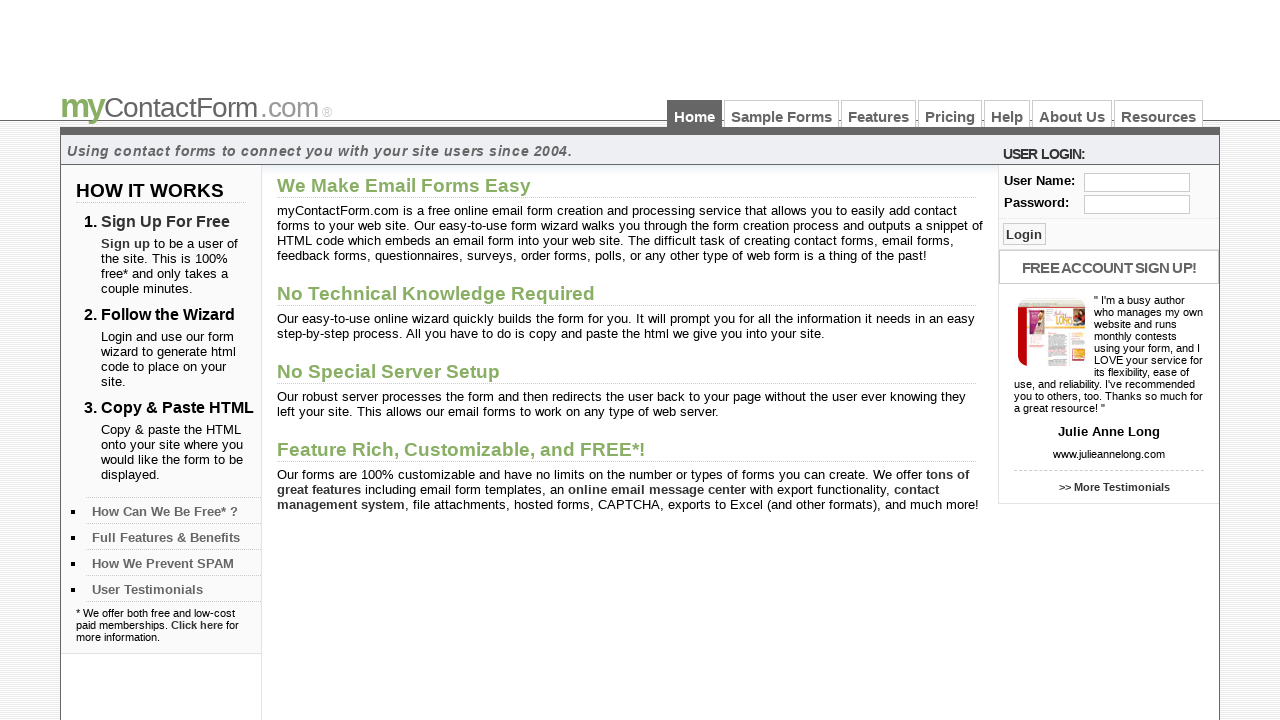

Clicked on 'Sample Forms' link at (782, 114) on text=Sample Forms
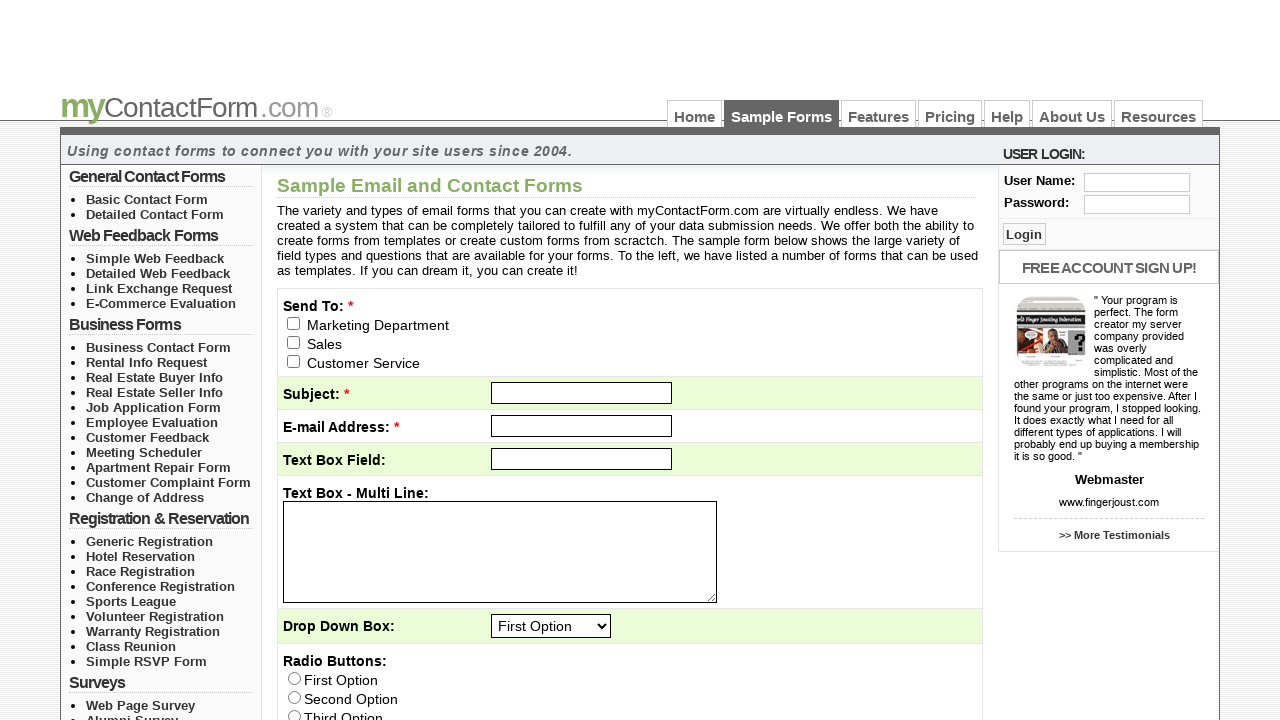

Navigation to Sample Forms page completed
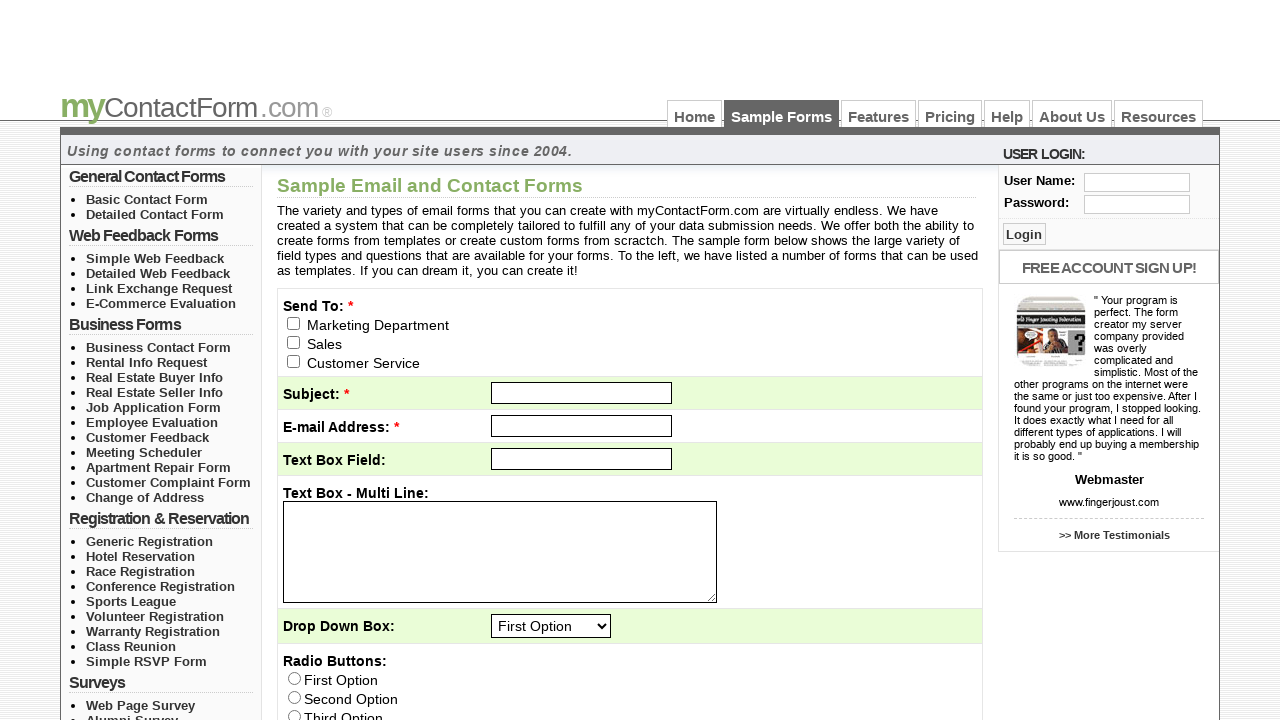

Navigated back to previous page
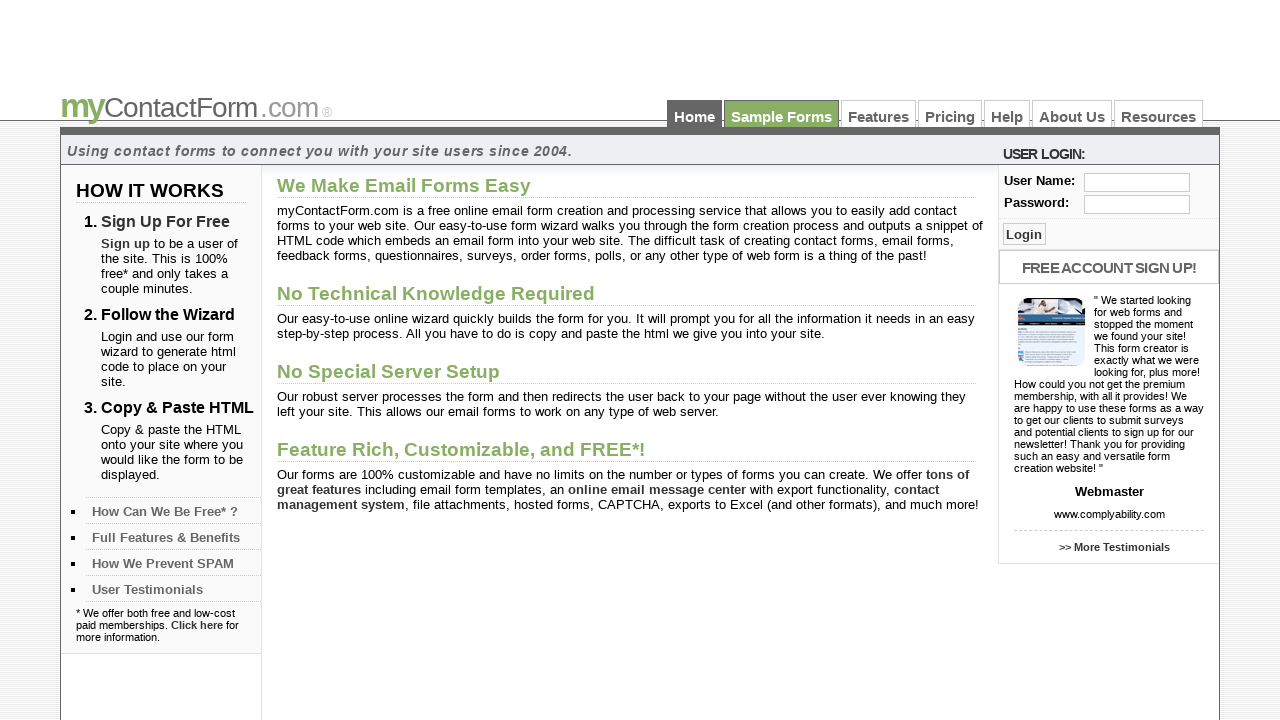

Back navigation completed and page loaded
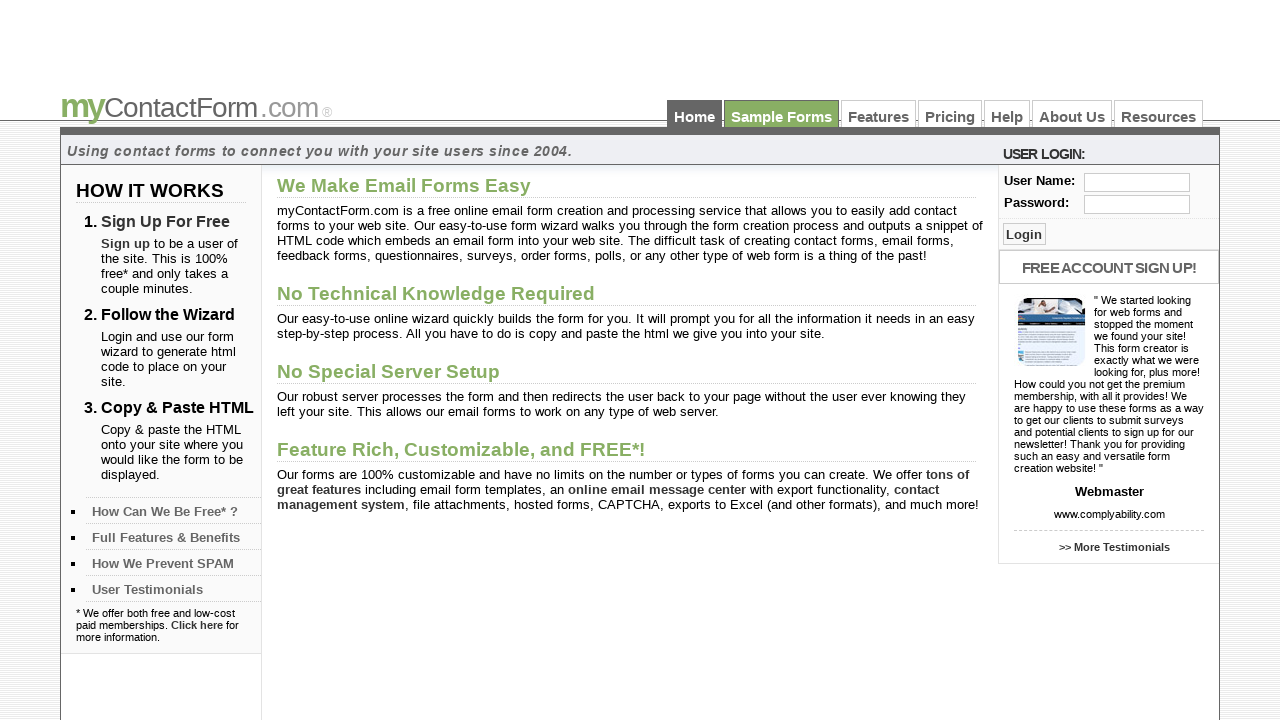

Navigated forward to Sample Forms page
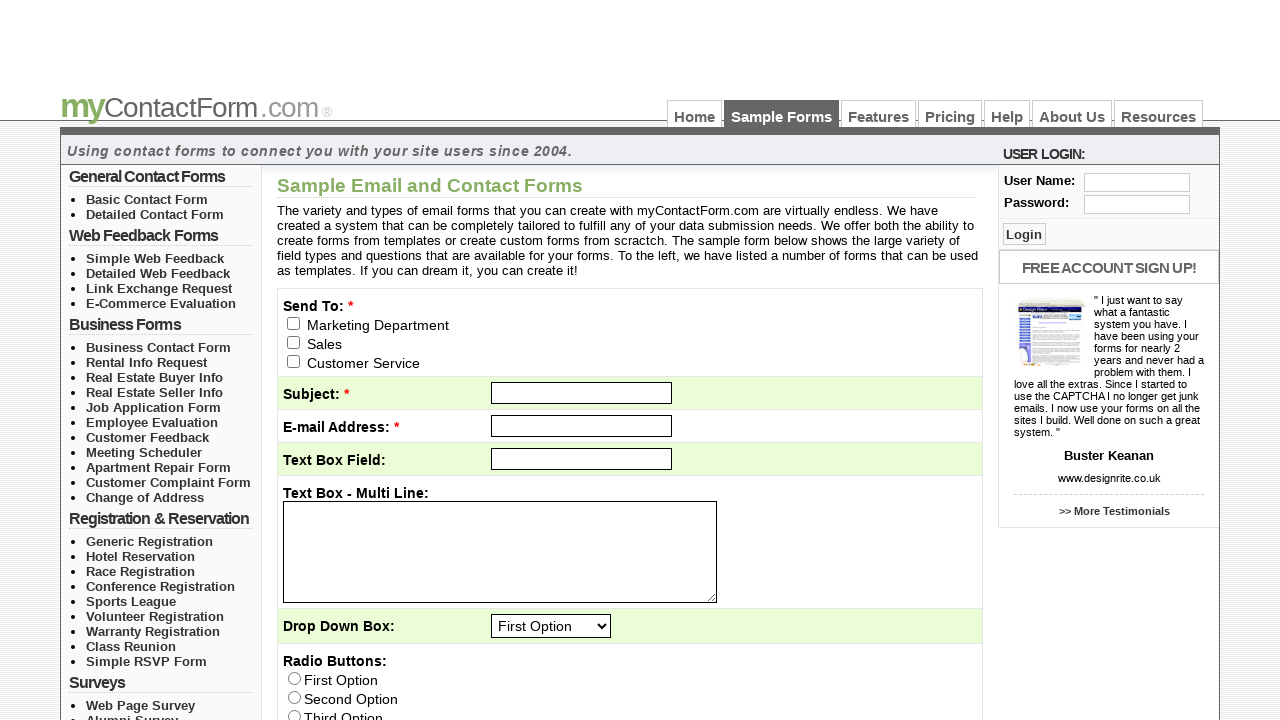

Forward navigation completed and page loaded
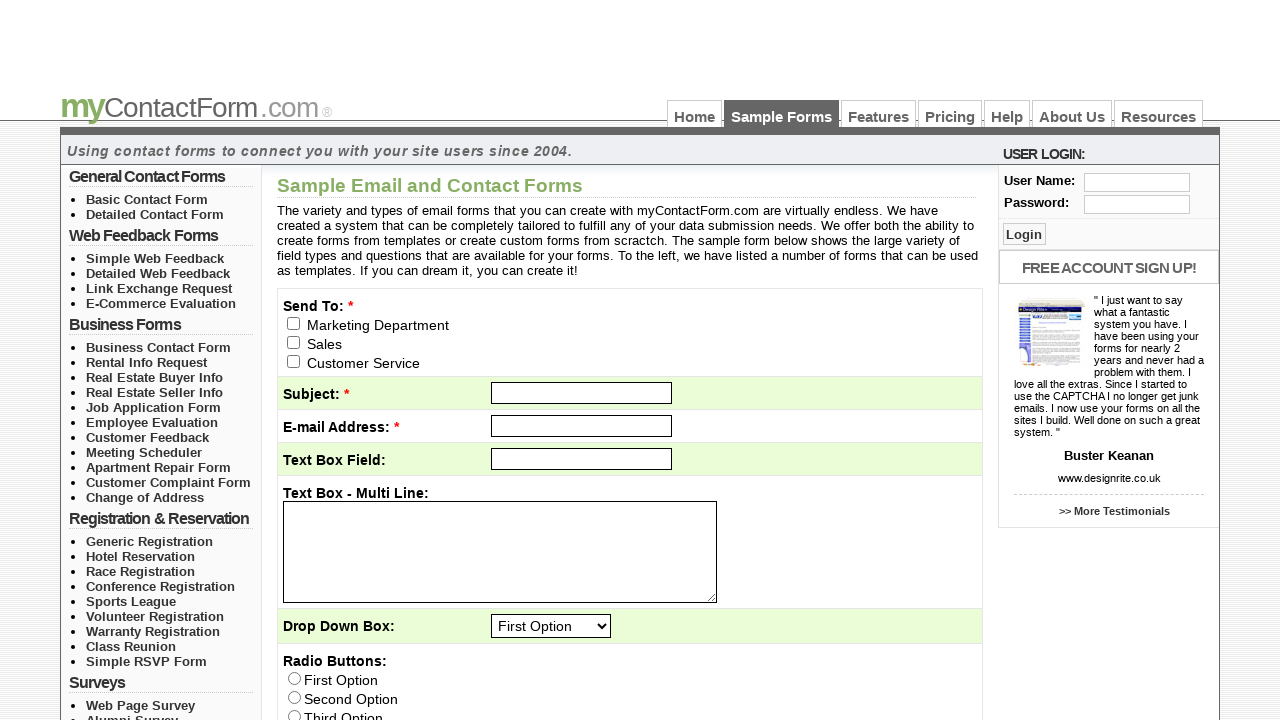

Refreshed the page
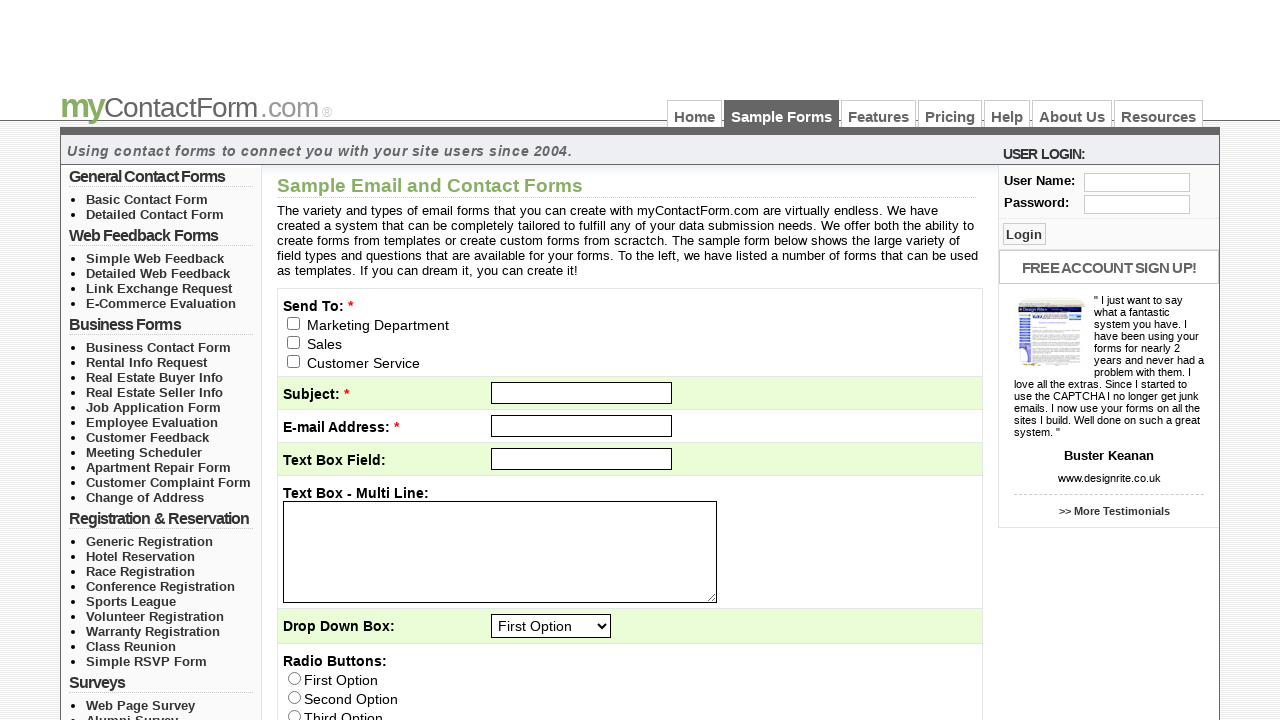

Page refresh completed and fully loaded
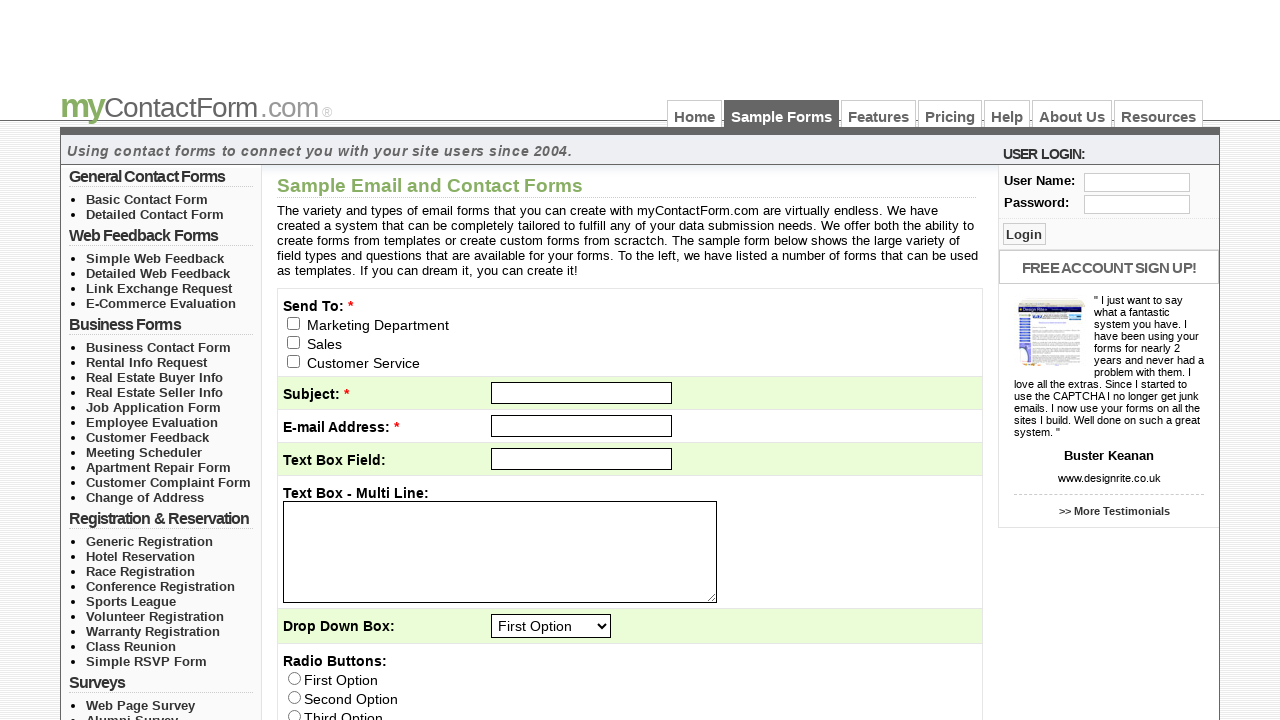

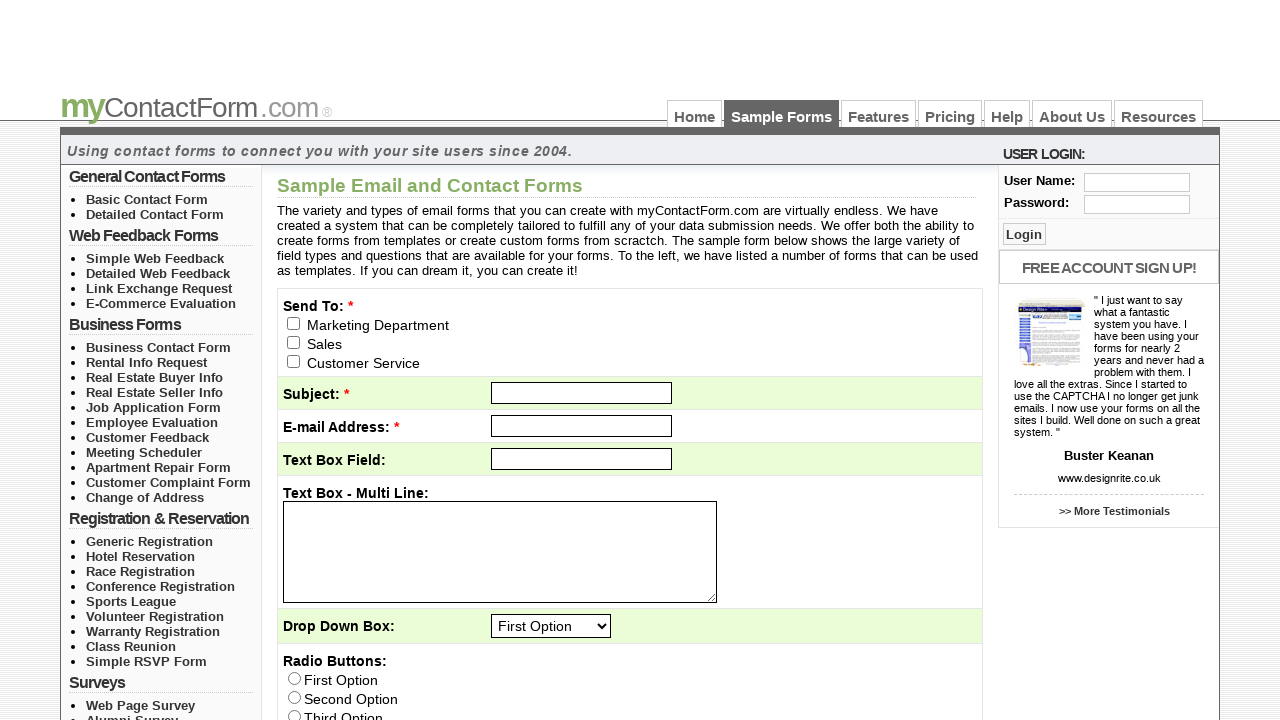